Navigates to W3Schools Java regex page and verifies that a table with content is present on the page

Starting URL: https://www.w3schools.com/java/java_regex.asp

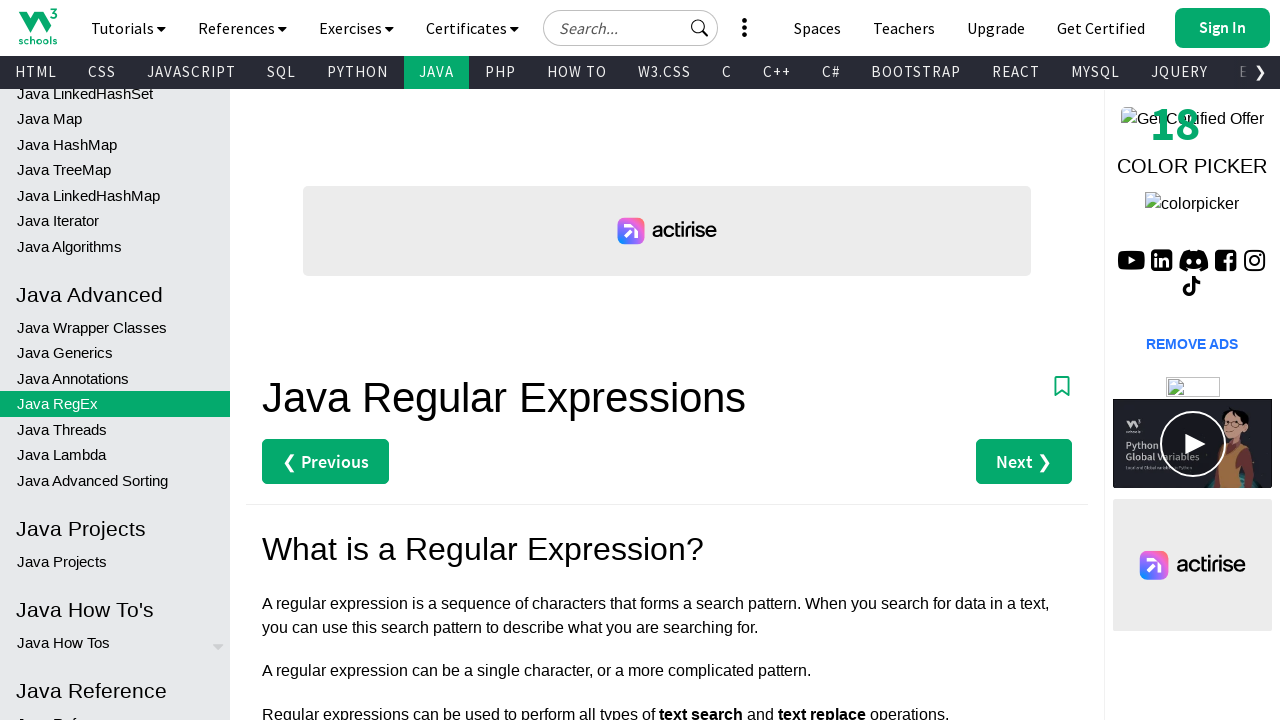

Navigated to W3Schools Java regex page
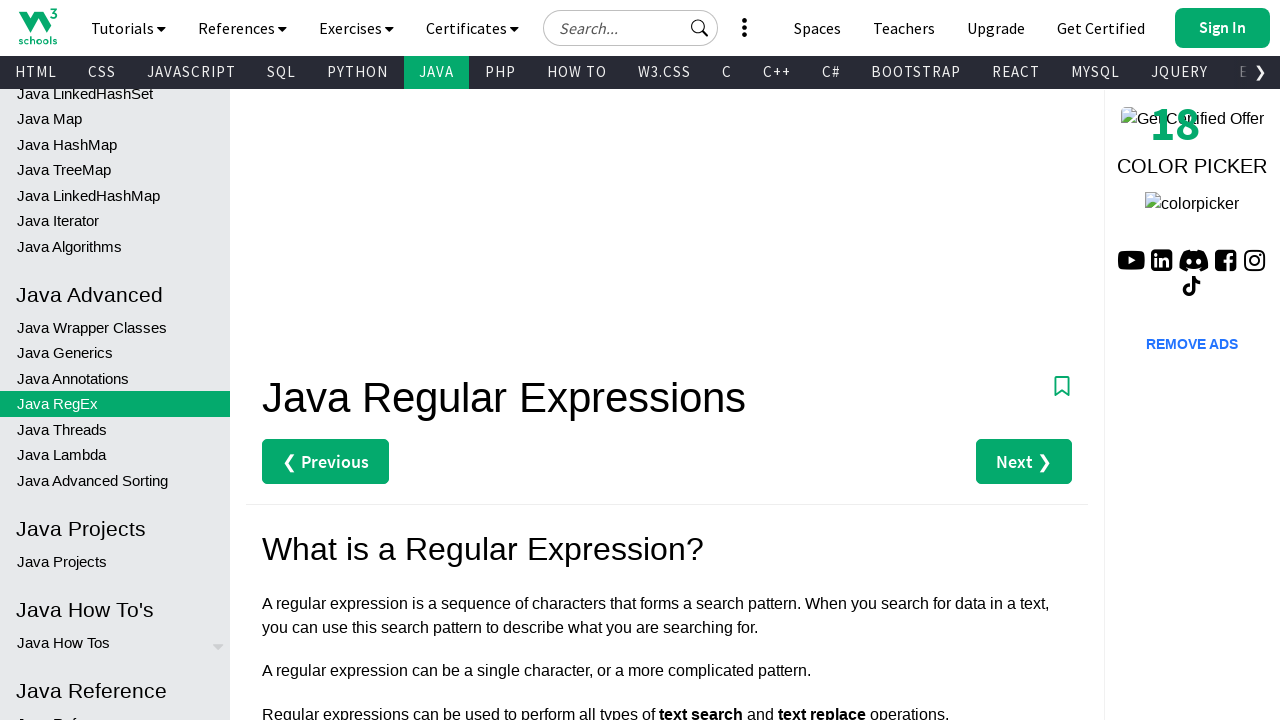

First table element loaded on page
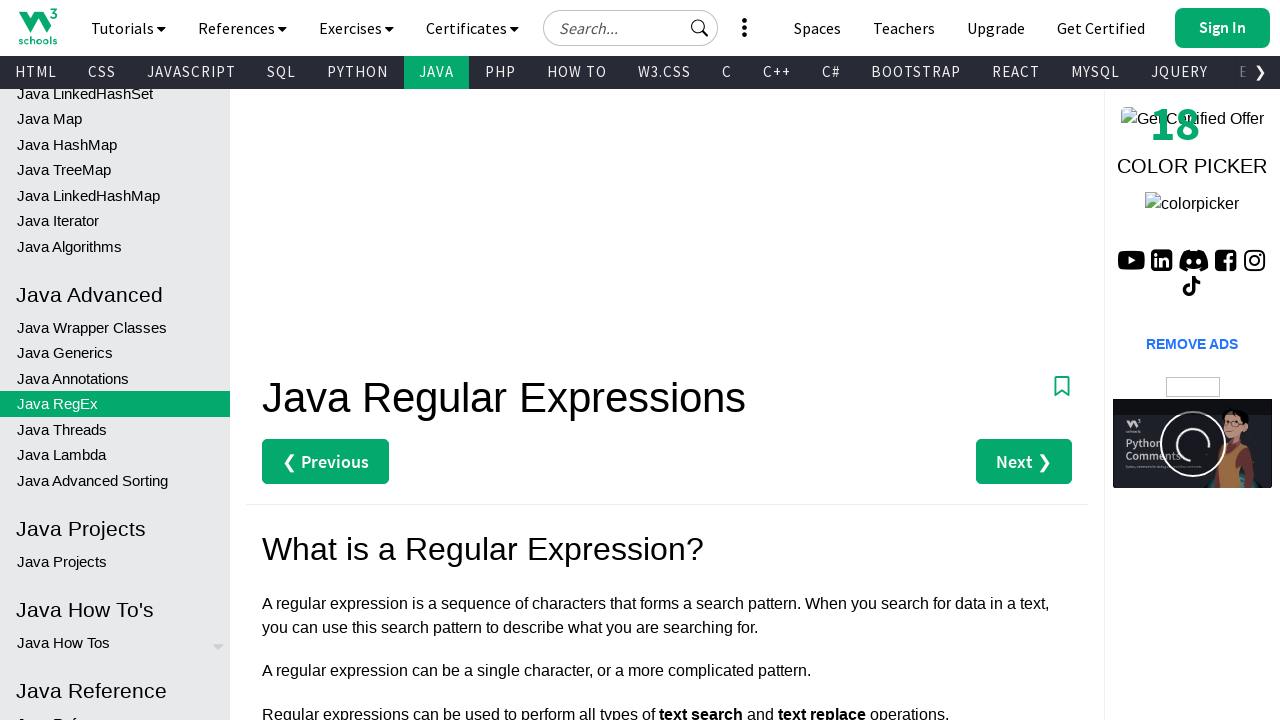

Table rows are visible in first table
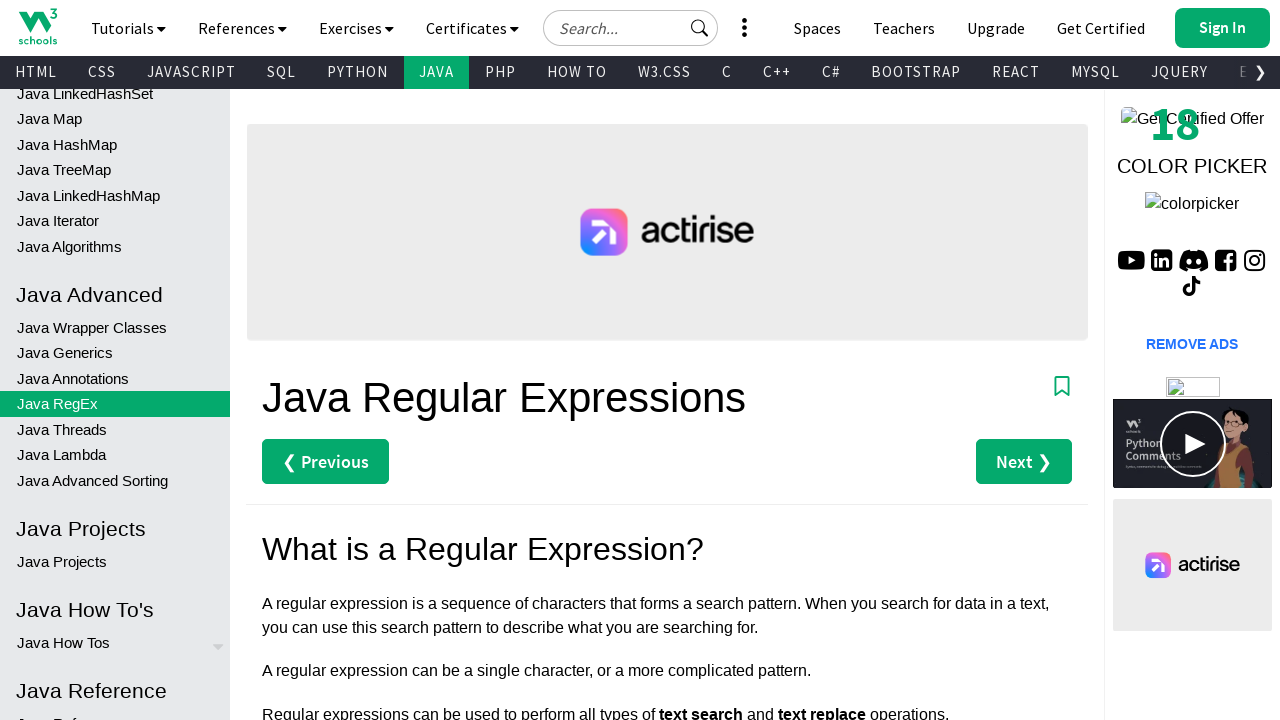

Table header cells are visible in first table
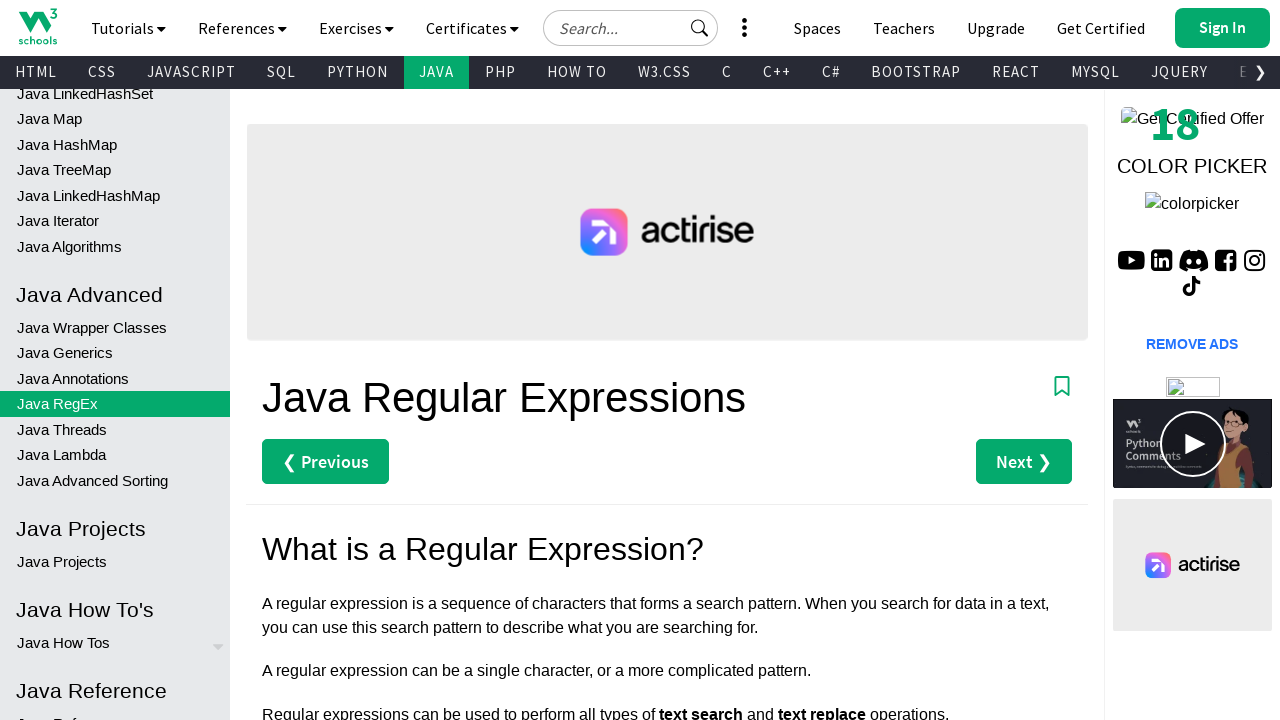

Table data cells are visible in first table row
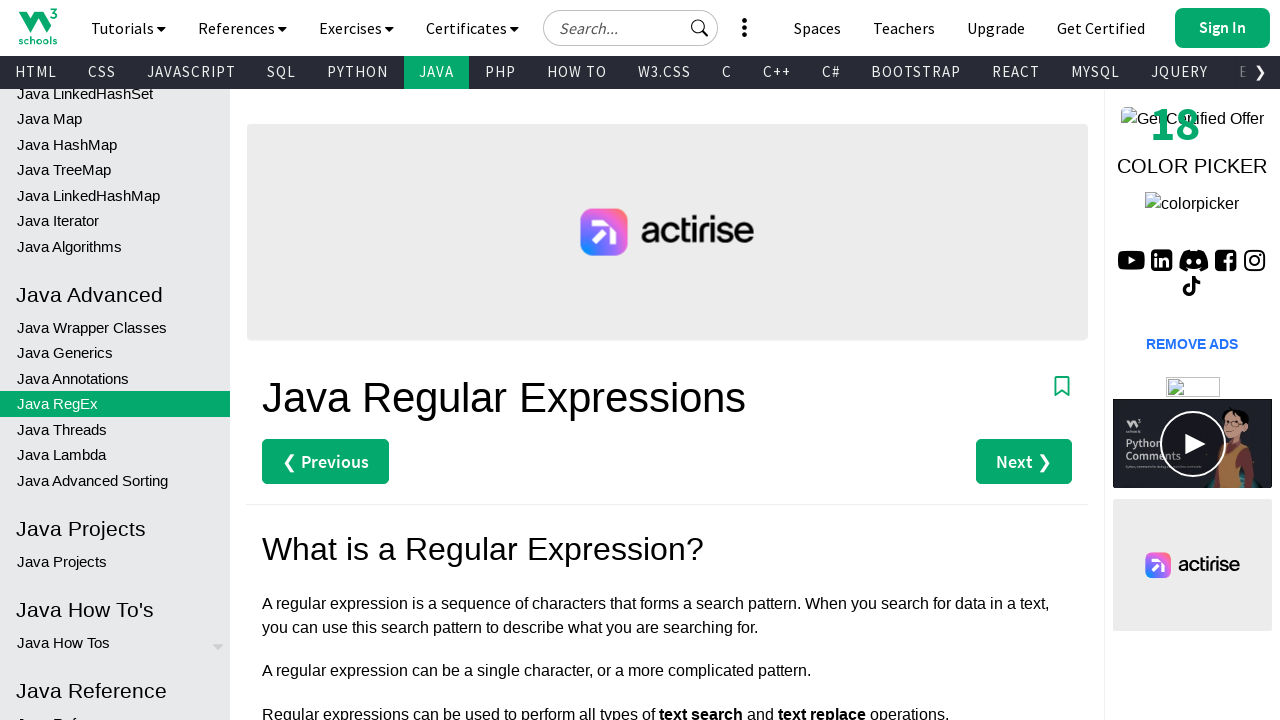

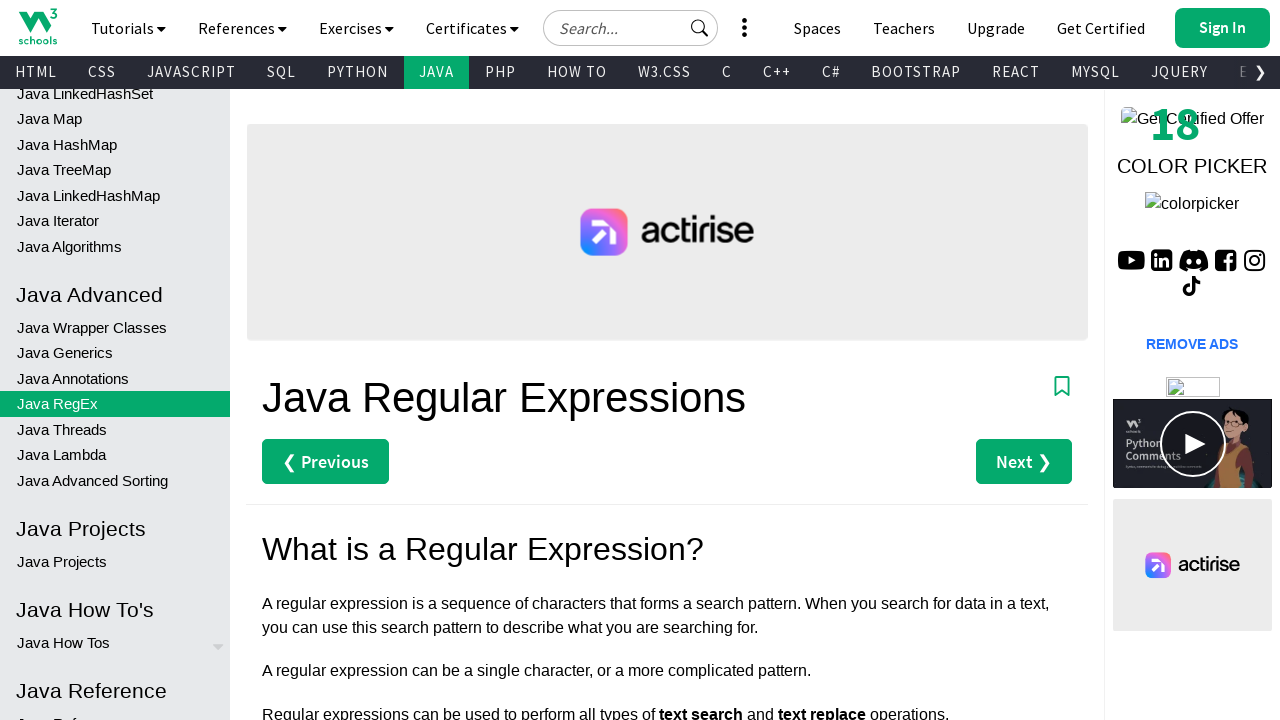